Tests the store location selection flow by choosing pickup option and selecting a specific store location (Bustleton Ave in Philadelphia)

Starting URL: https://www.shop.netcostmarket.com/

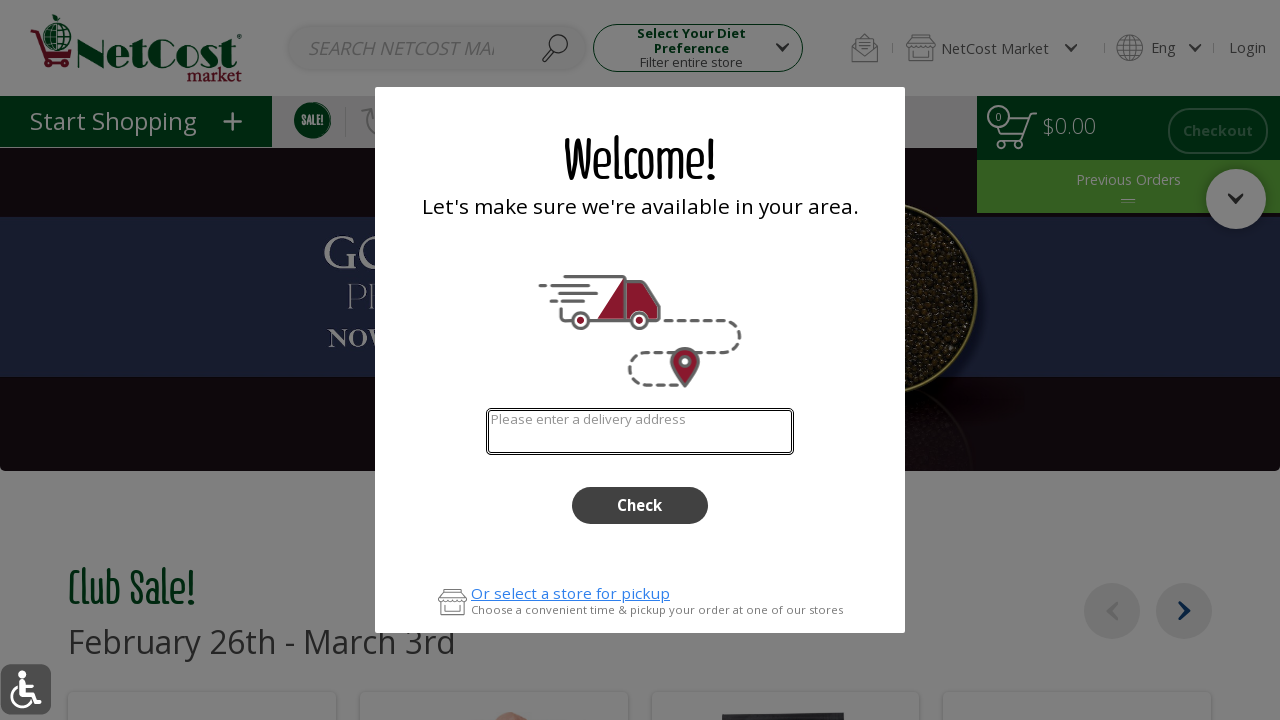

Clicked on 'Pickup' option to filter areas at (657, 593) on a[ng-click='chooseAreaCtrl.filterAreas.pickup();']
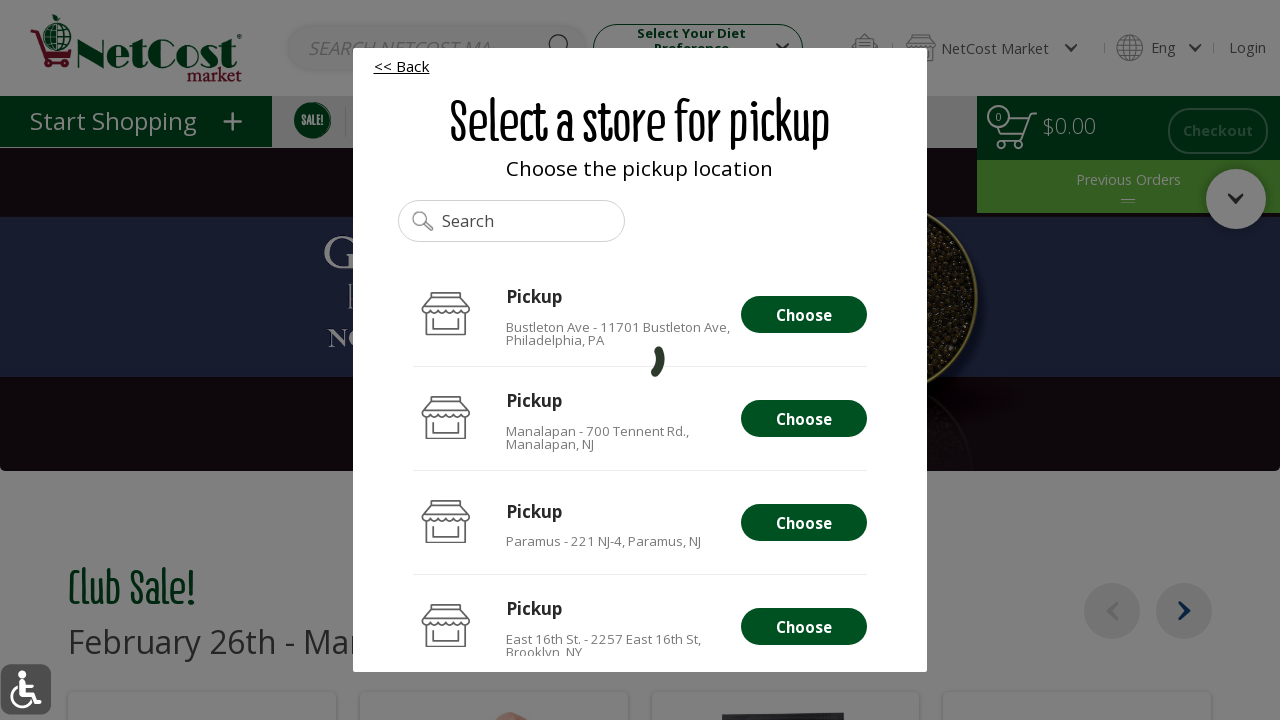

Selected Bustleton Ave store location in Philadelphia at (804, 315) on button[aria-label='Choose Bustleton Ave - 11701 Bustleton Ave, Philadelphia, PA'
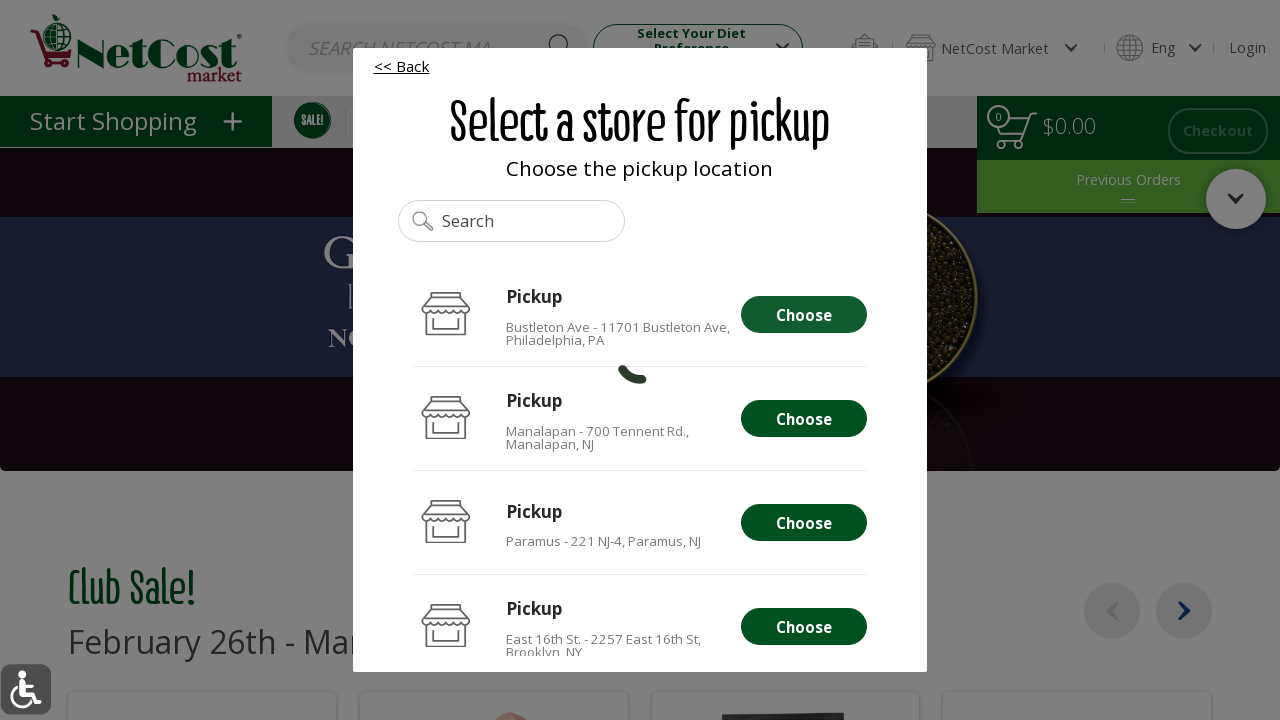

Clicked on login button at (1247, 48) on button.no-design.login
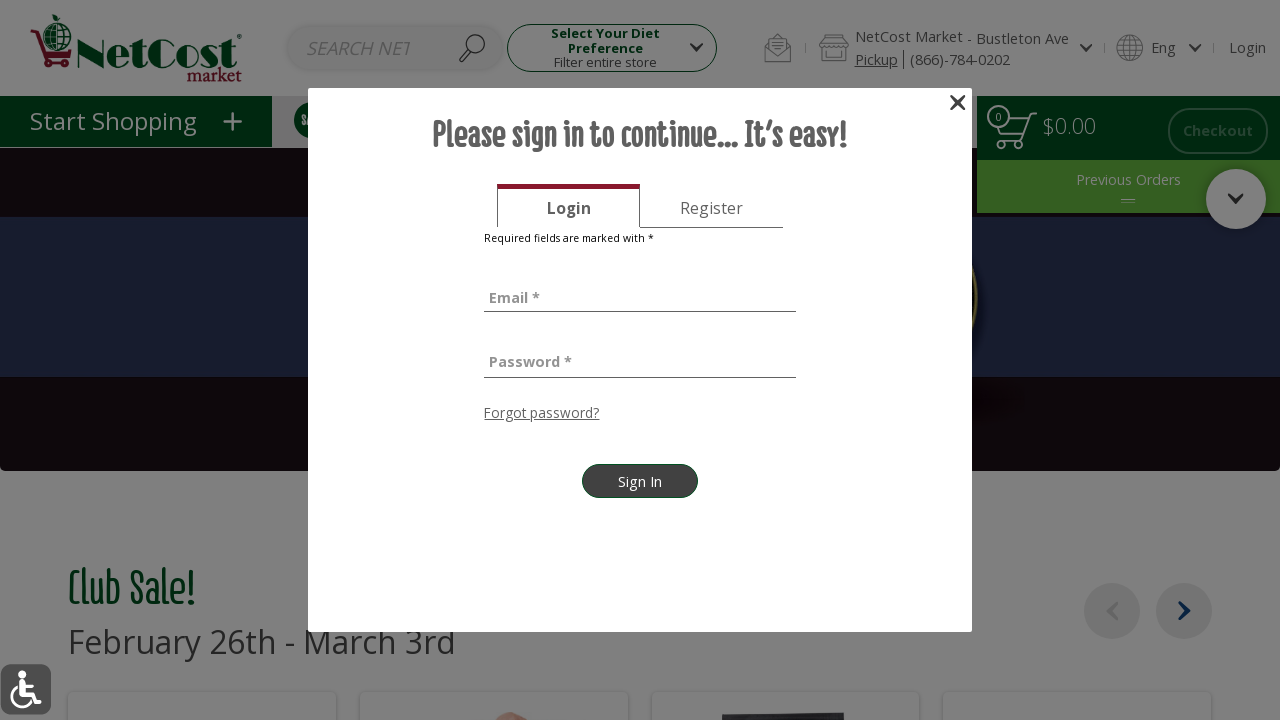

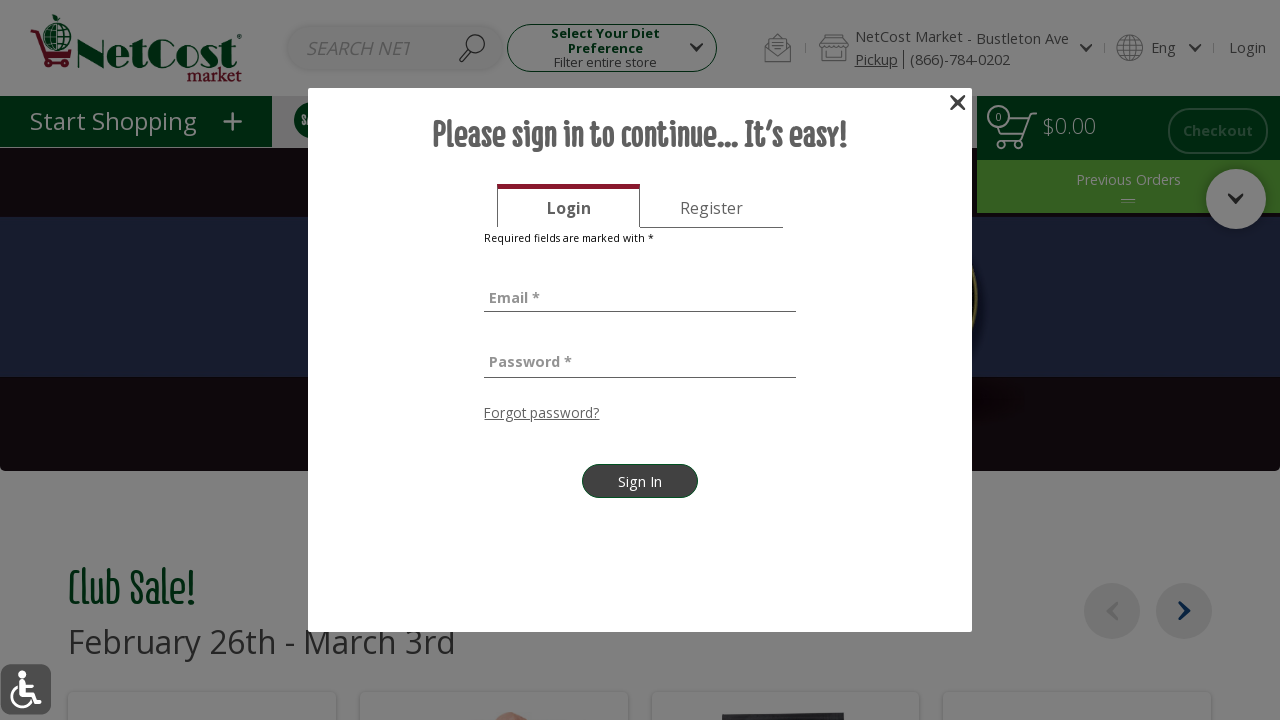